Tests jQuery UI sortable functionality by dragging and dropping list items to reorder them - drags Item 2 to Item 3's position, then drags Item 3 to Item 1's position.

Starting URL: https://jqueryui.com/sortable/

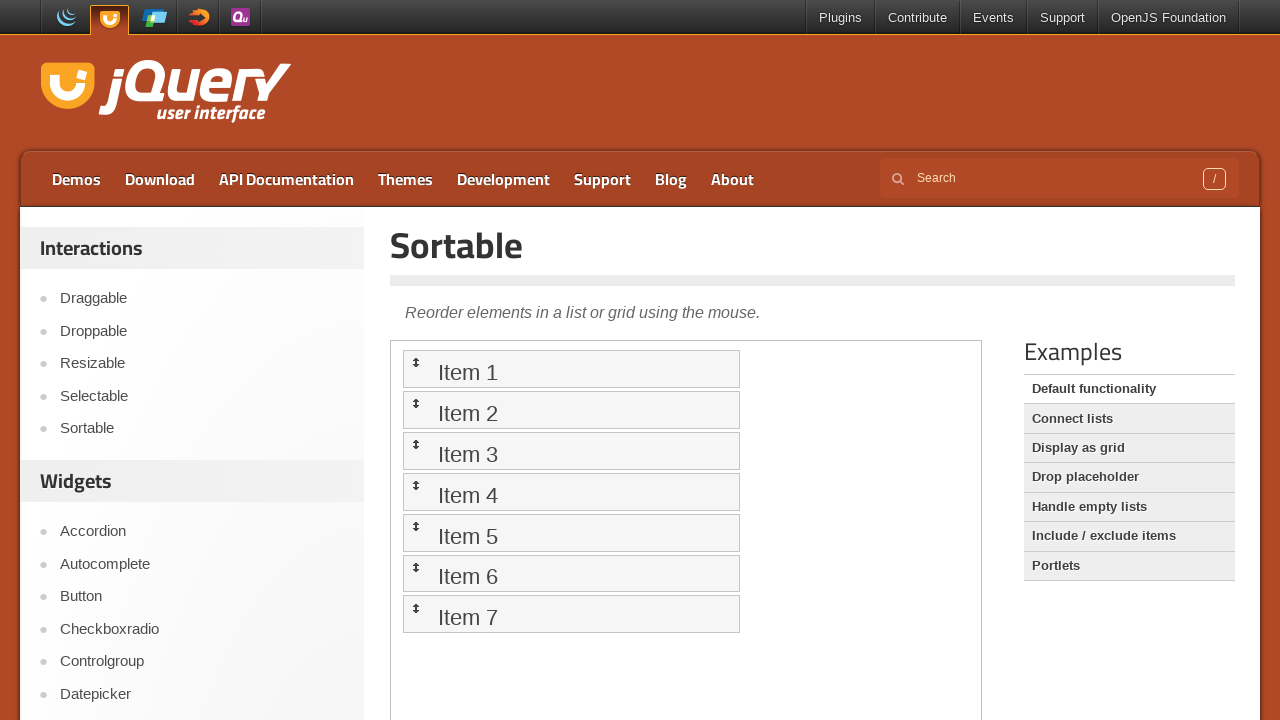

Navigated to jQuery UI sortable demo page
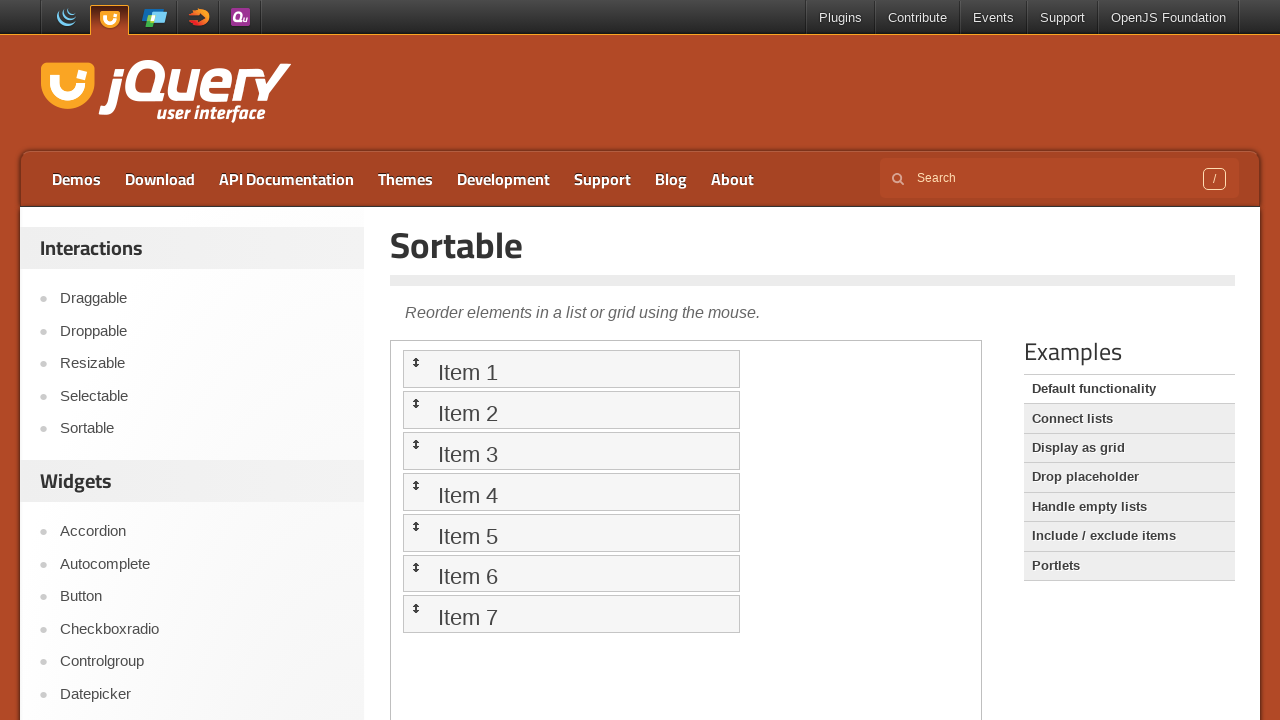

Located and switched to demo iframe
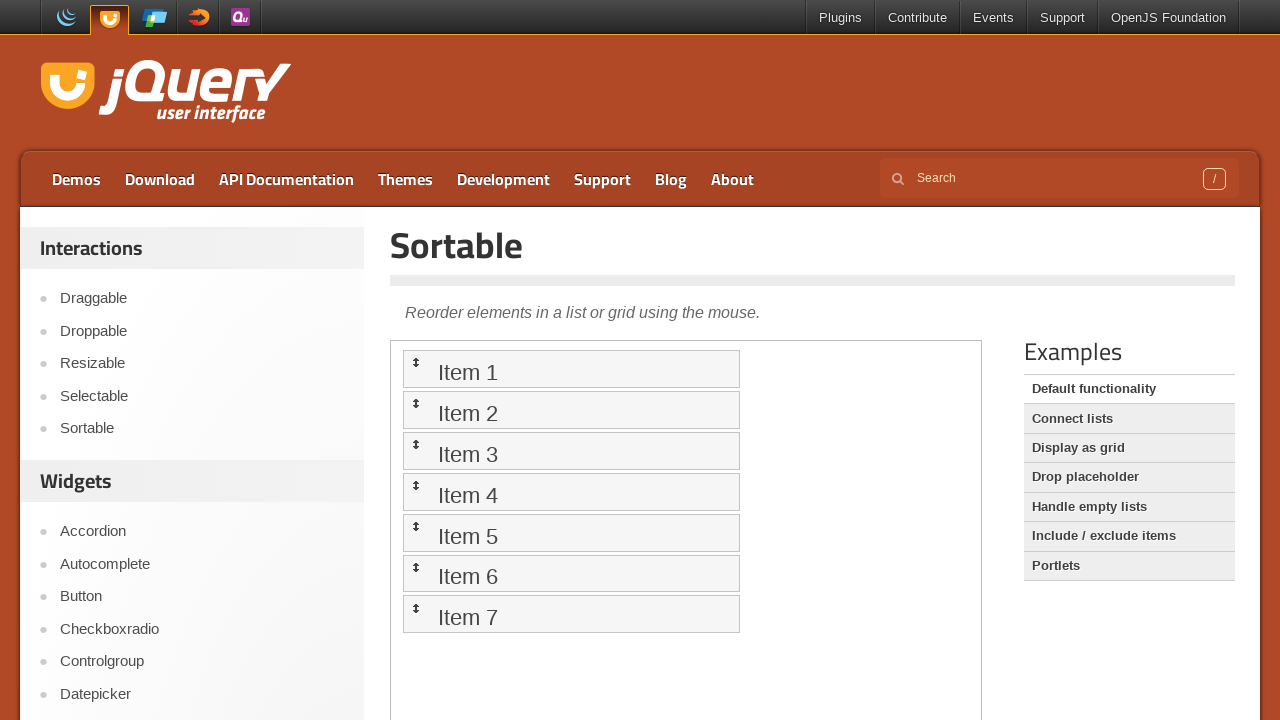

Located Item 1 element
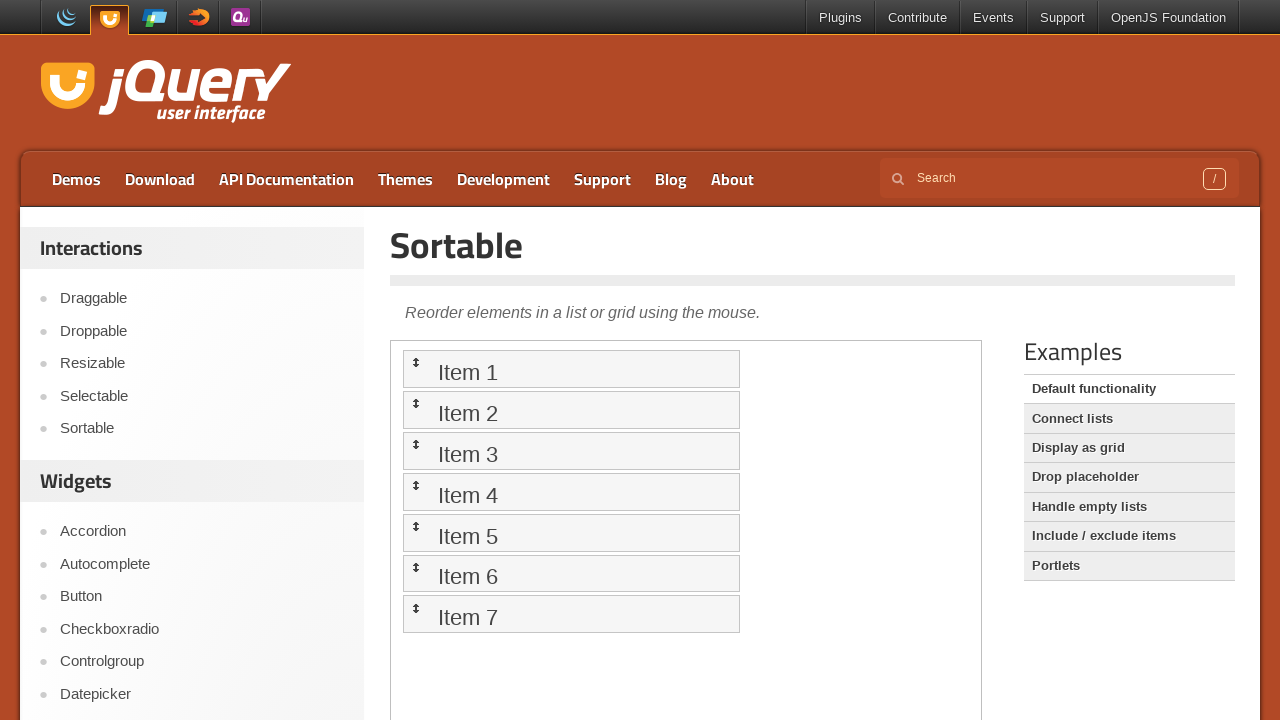

Located Item 2 element
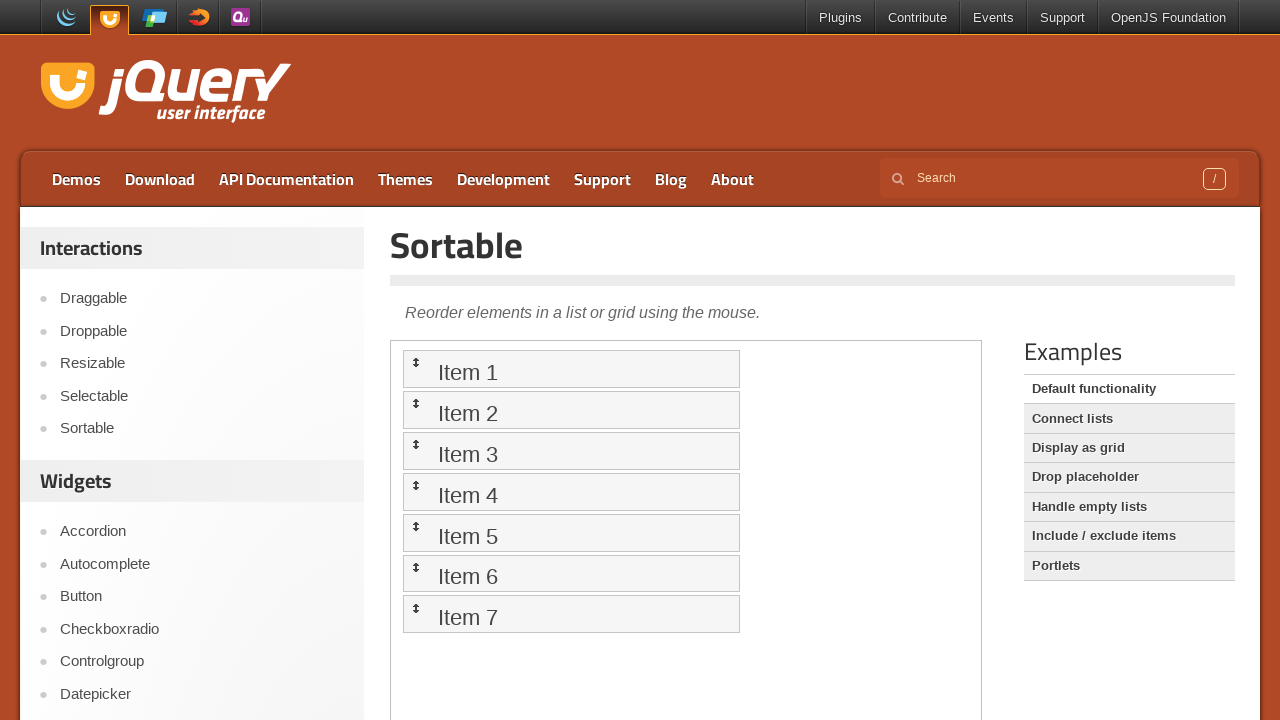

Located Item 3 element
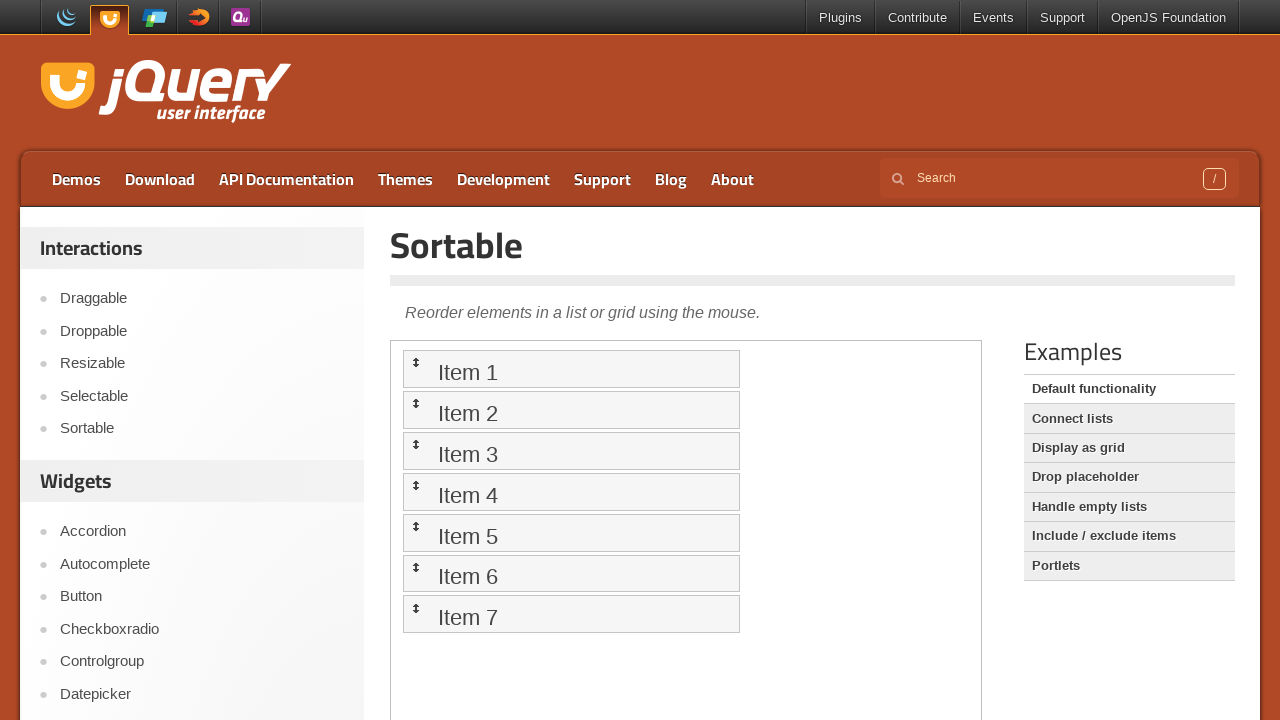

Dragged Item 2 to Item 3's position at (571, 451)
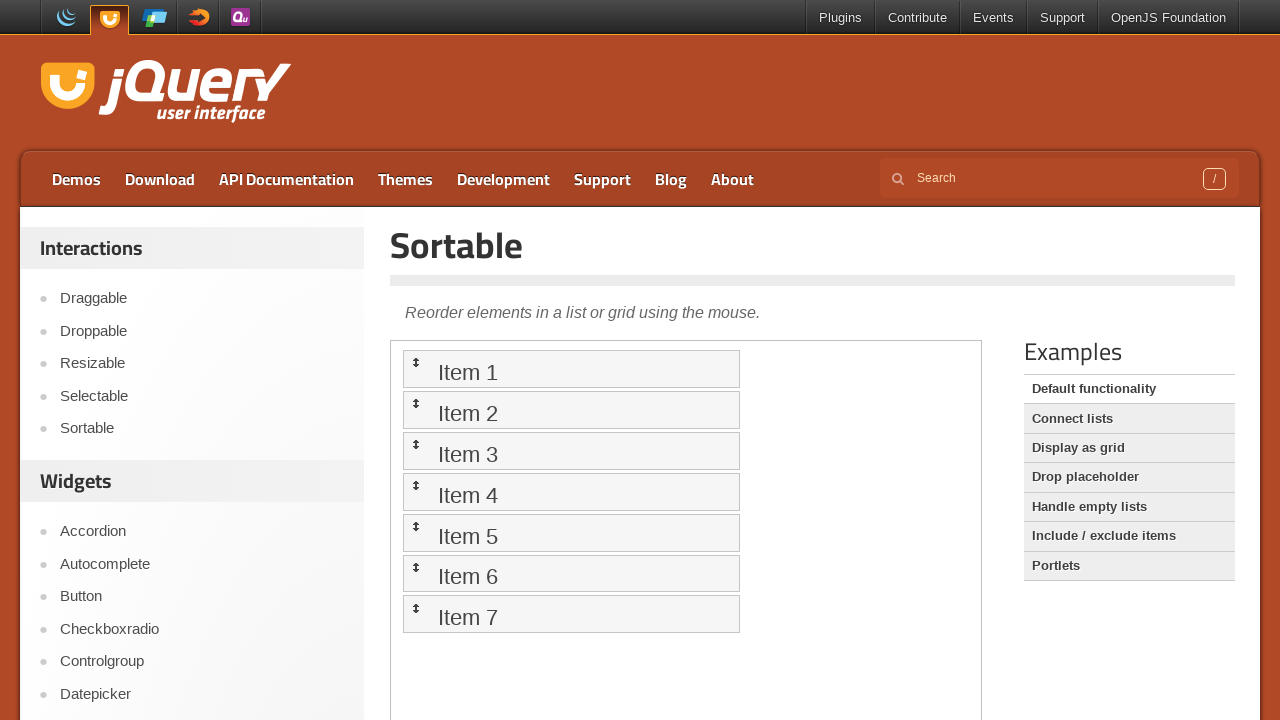

Waited 1000ms between drag operations
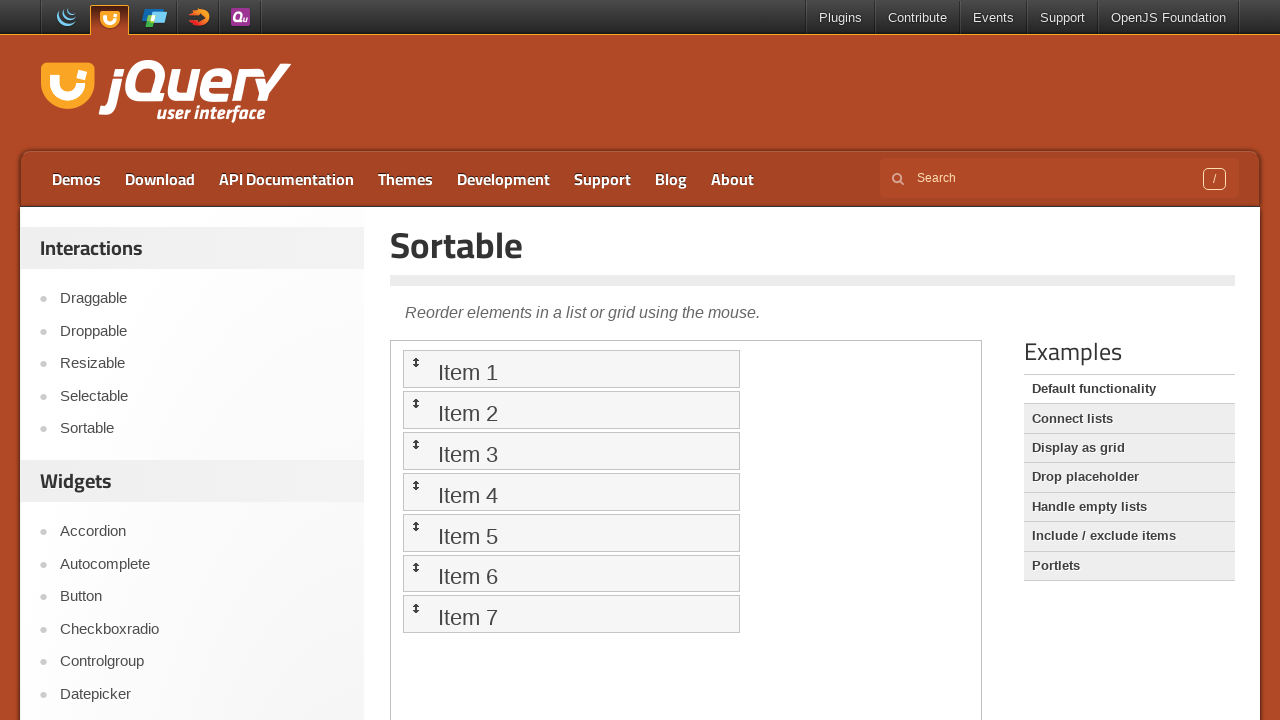

Dragged Item 3 to Item 1's position at (571, 369)
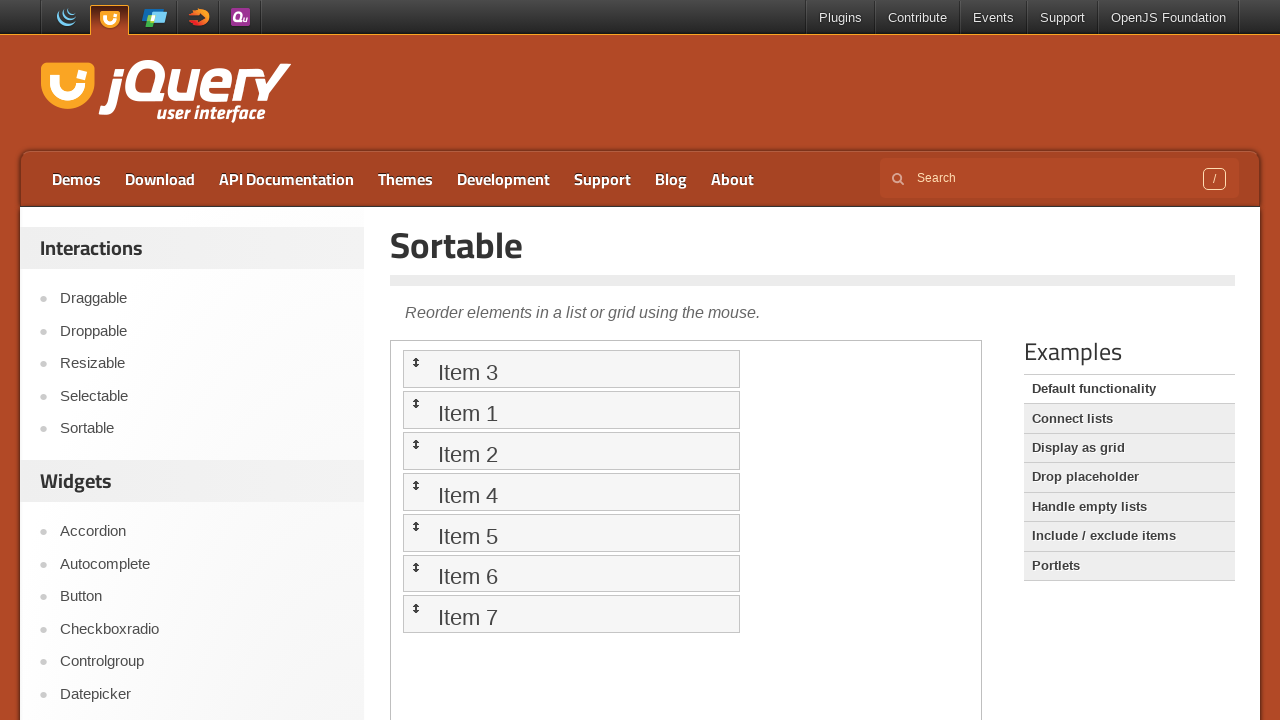

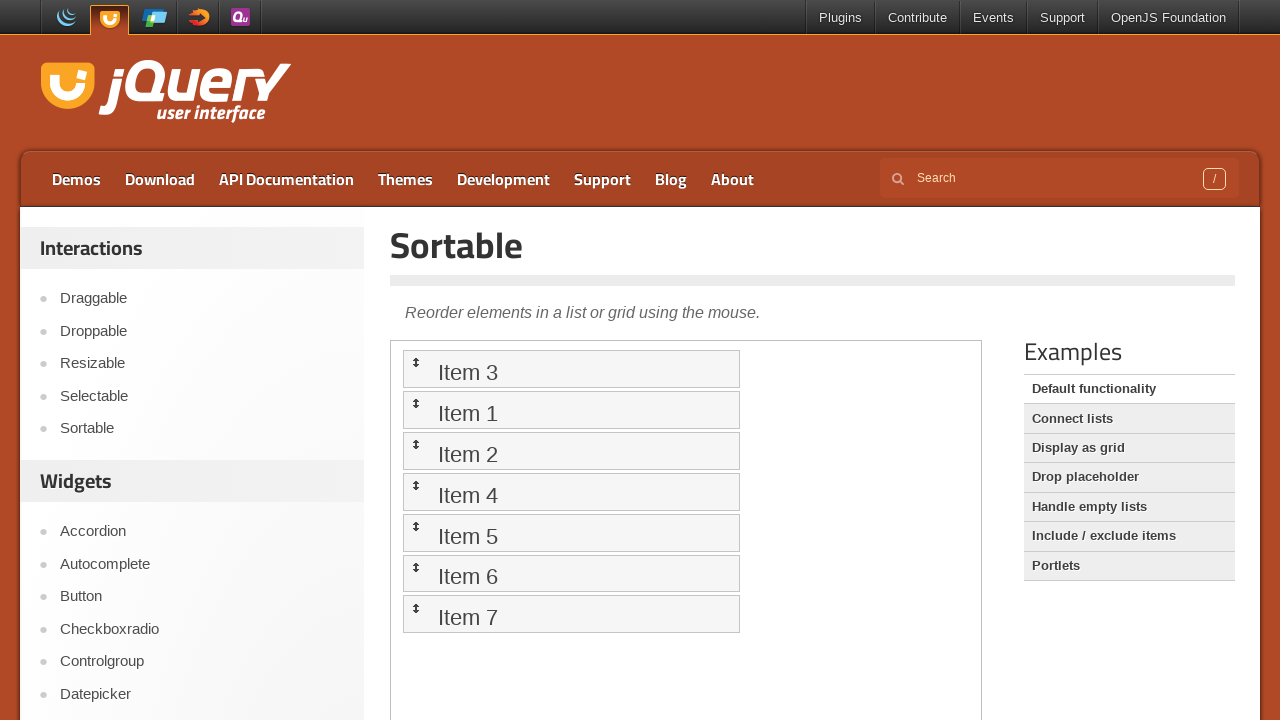